Tests editing a todo without changing anything and discarding edit with Escape

Starting URL: https://todomvc.com/examples/typescript-angular/#/

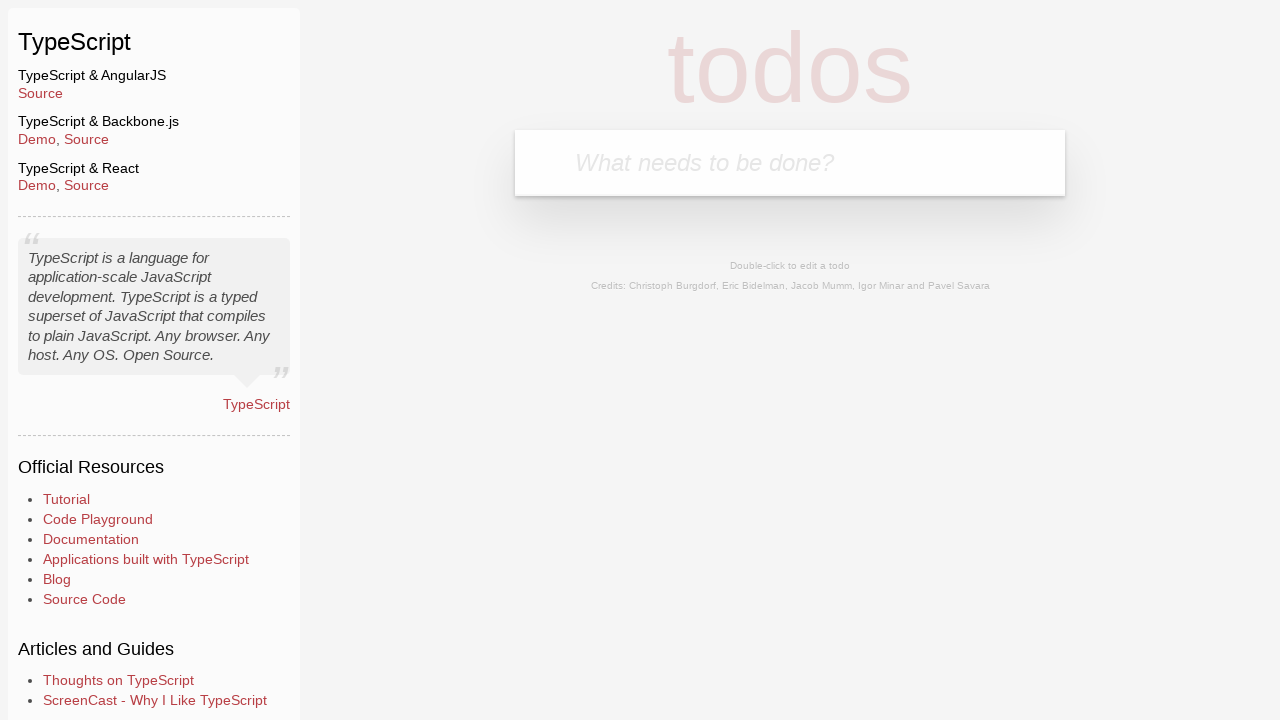

Filled new todo input with 'Lorem' on input.new-todo
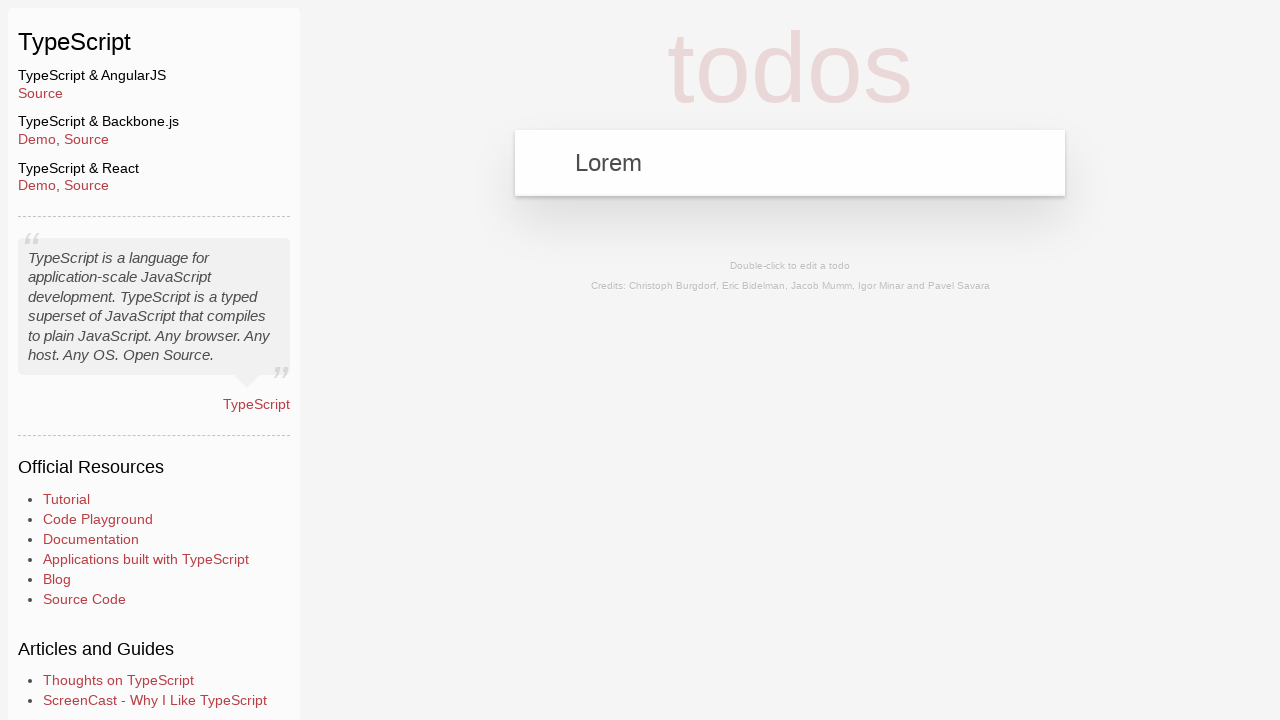

Pressed Enter to create new todo on input.new-todo
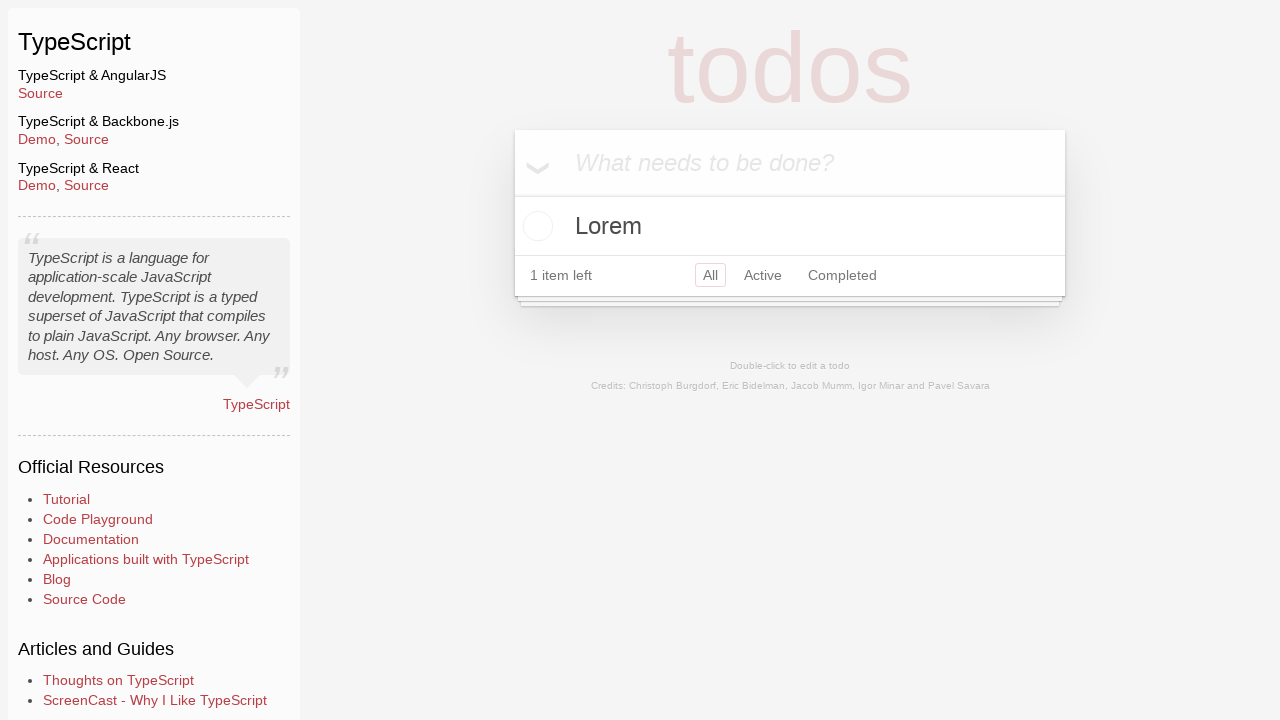

Double-clicked todo to enter edit mode at (790, 226) on text=Lorem
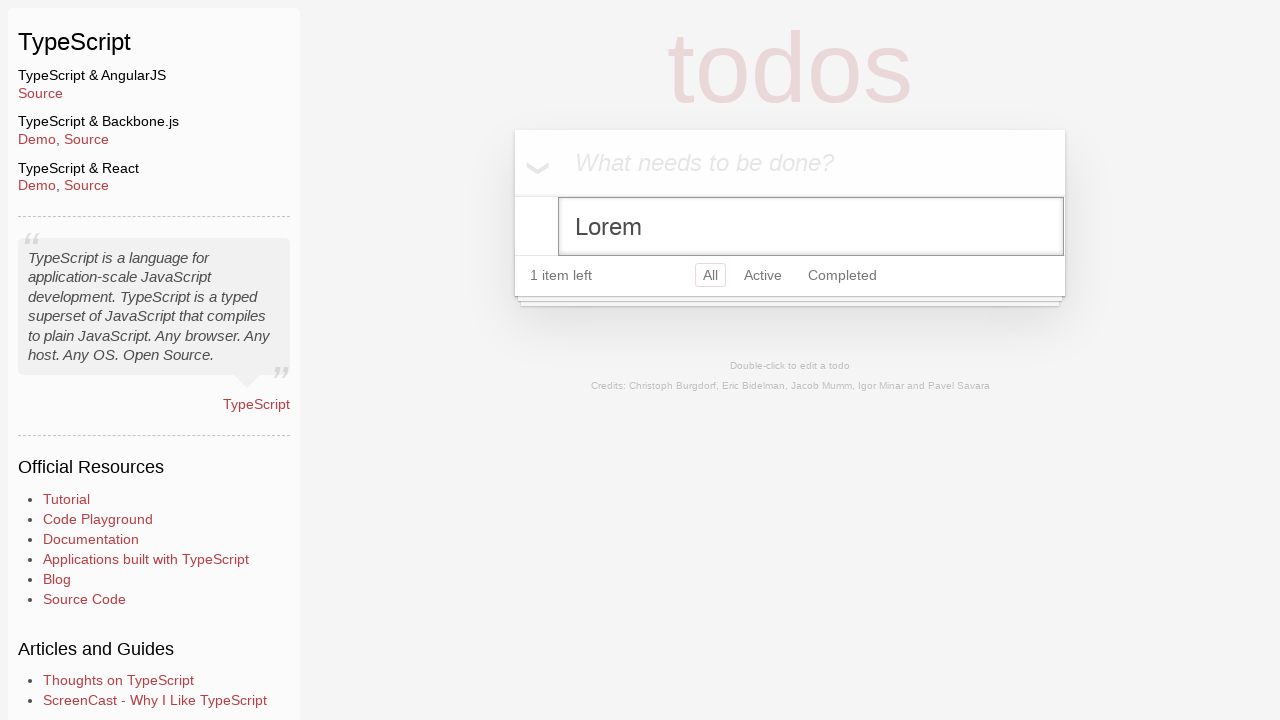

Filled edit input with 'Ipsum' on input.edit
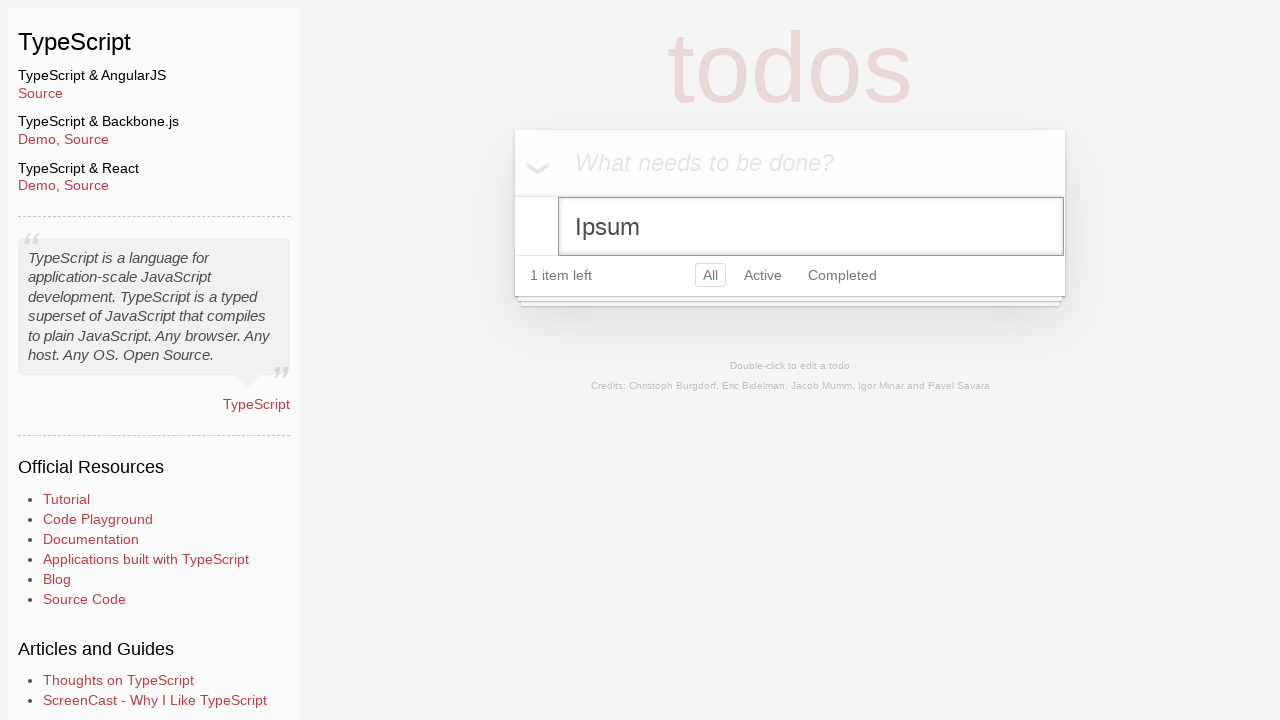

Pressed Escape to discard edit changes on input.edit
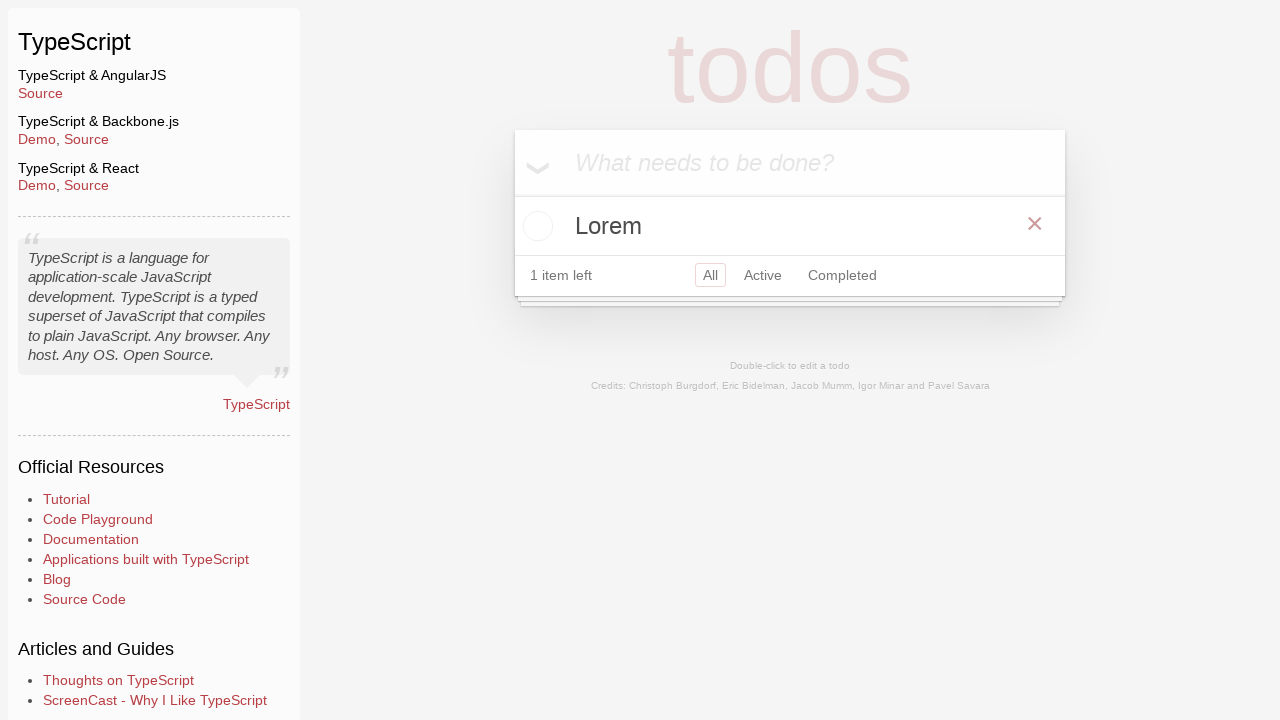

Verified original todo text 'Lorem' is still present
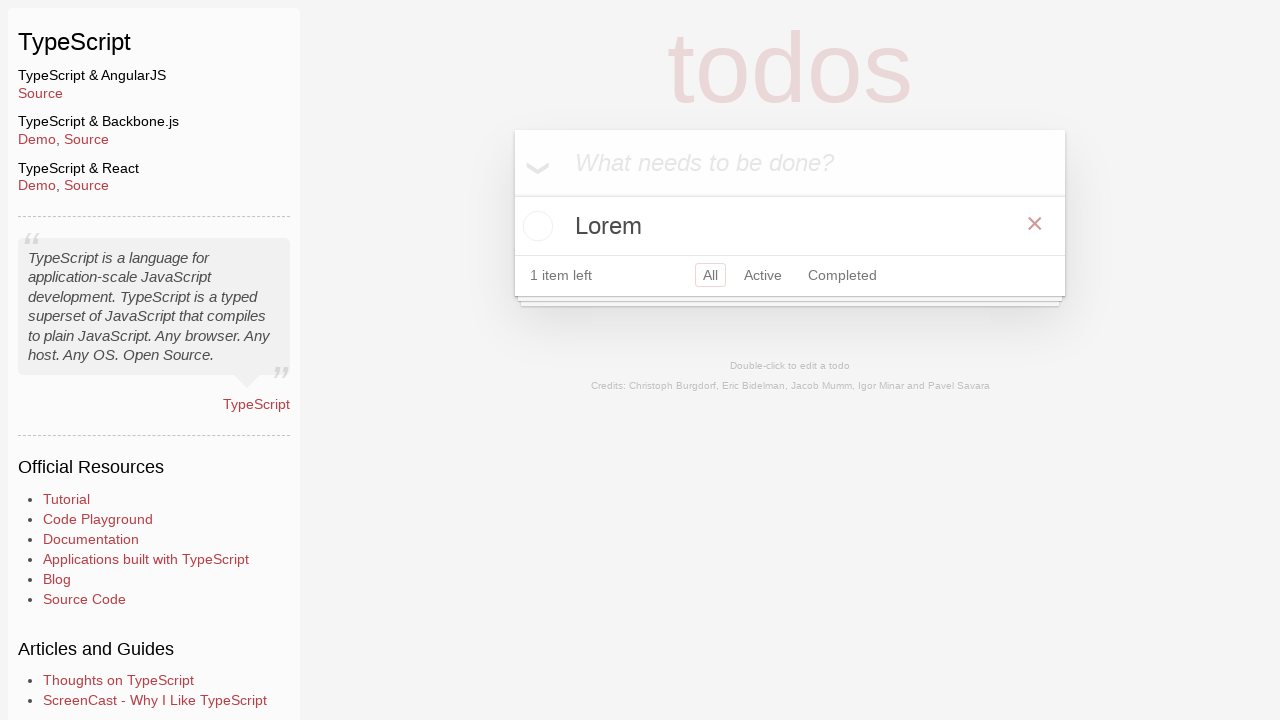

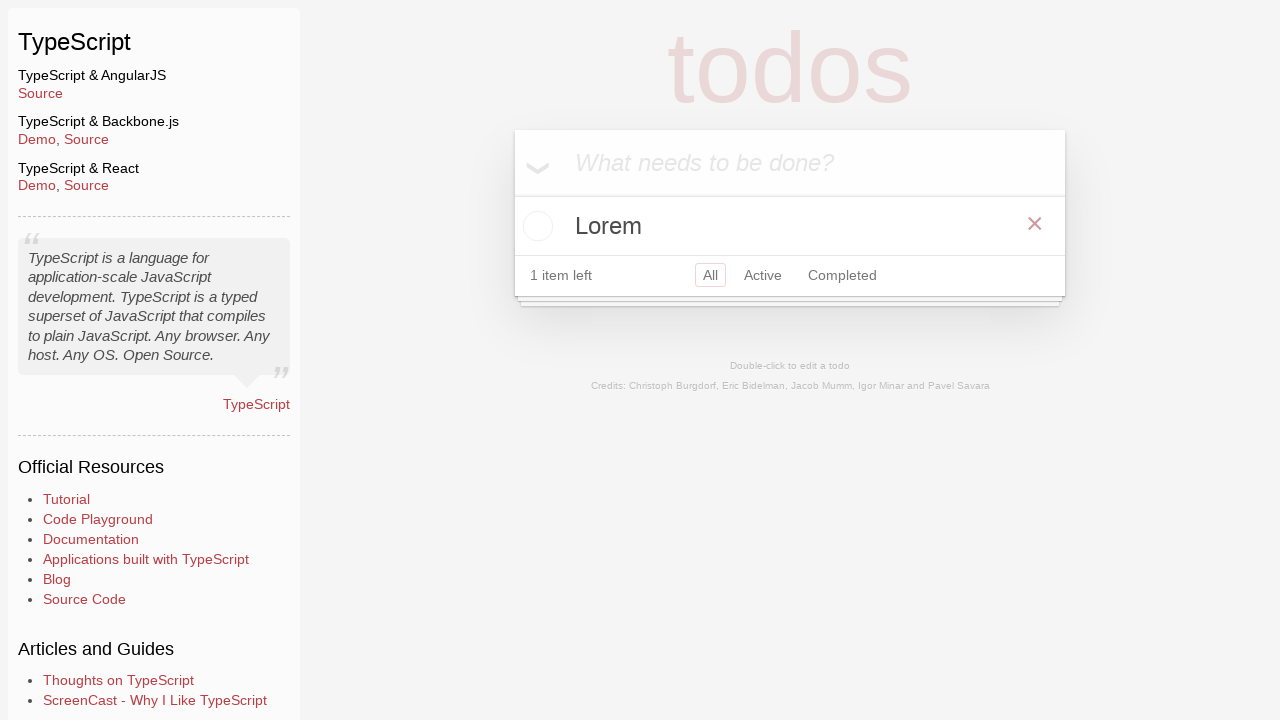